Tests handling of a simple JavaScript alert popup by accepting it

Starting URL: https://demo.automationtesting.in/Alerts.html

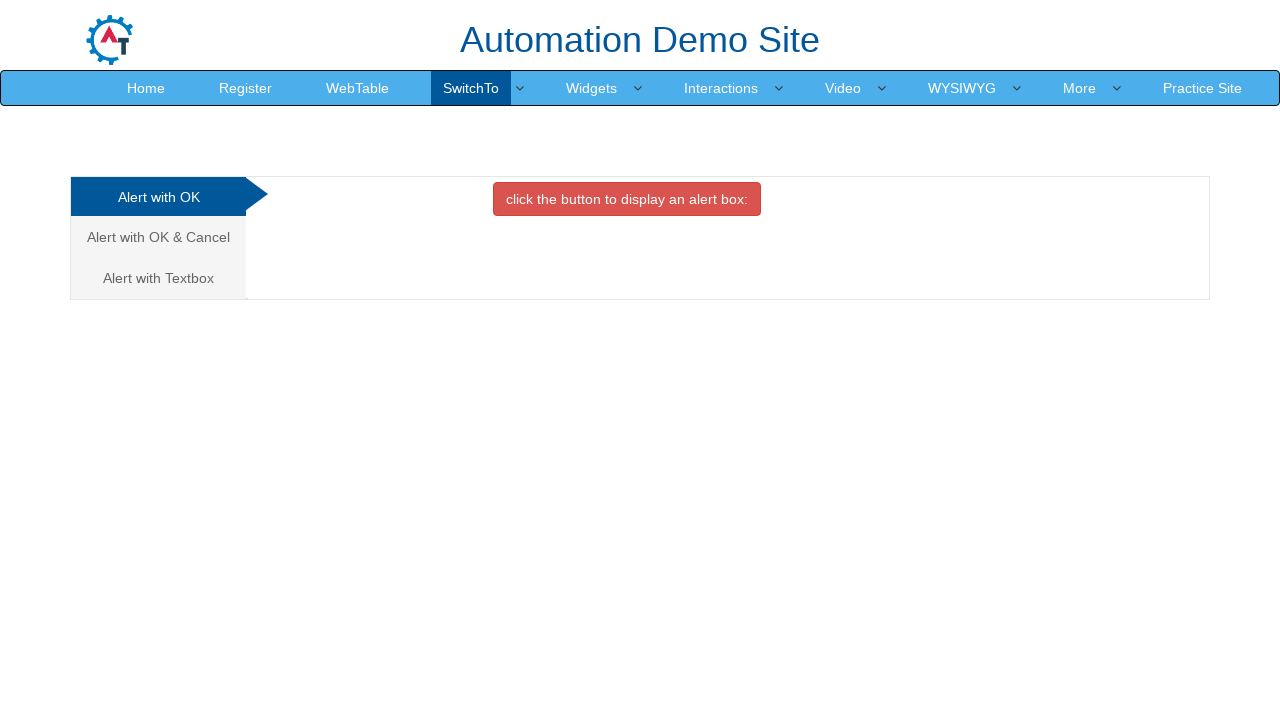

Clicked button to trigger JavaScript alert at (627, 199) on xpath=(//button[contains(text(),'click the button')])[1]
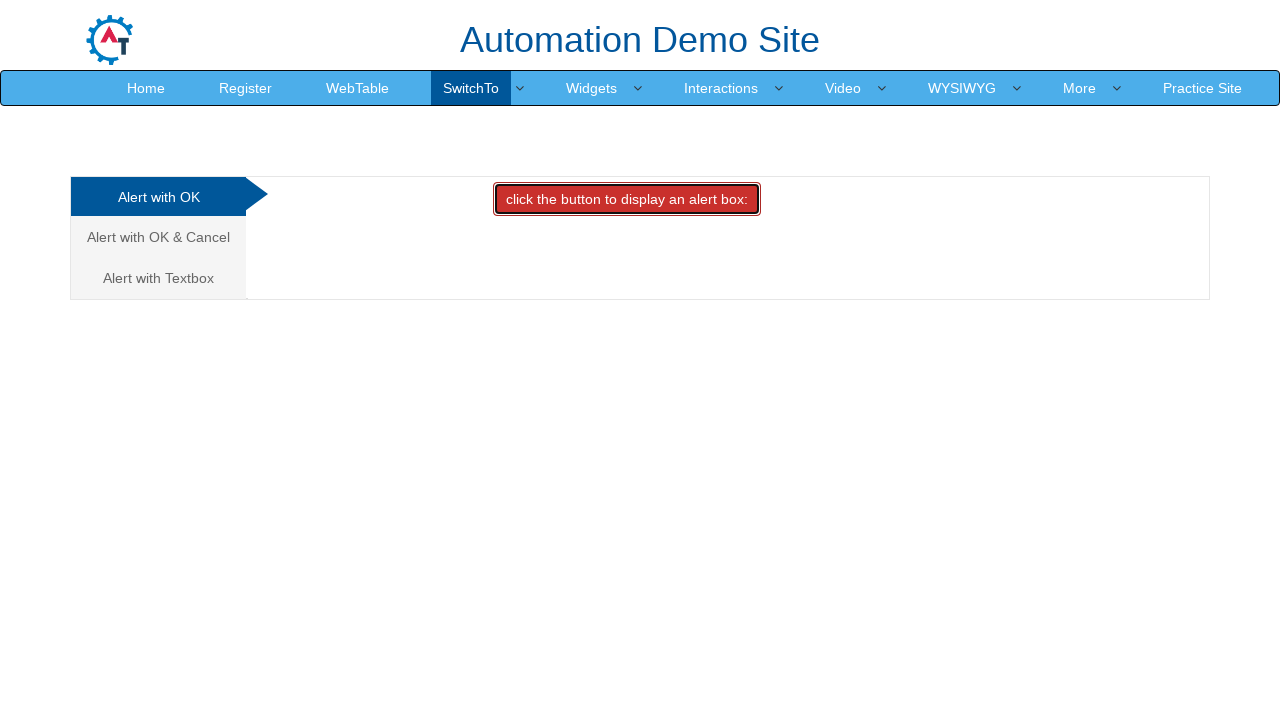

Set up dialog handler to accept alert
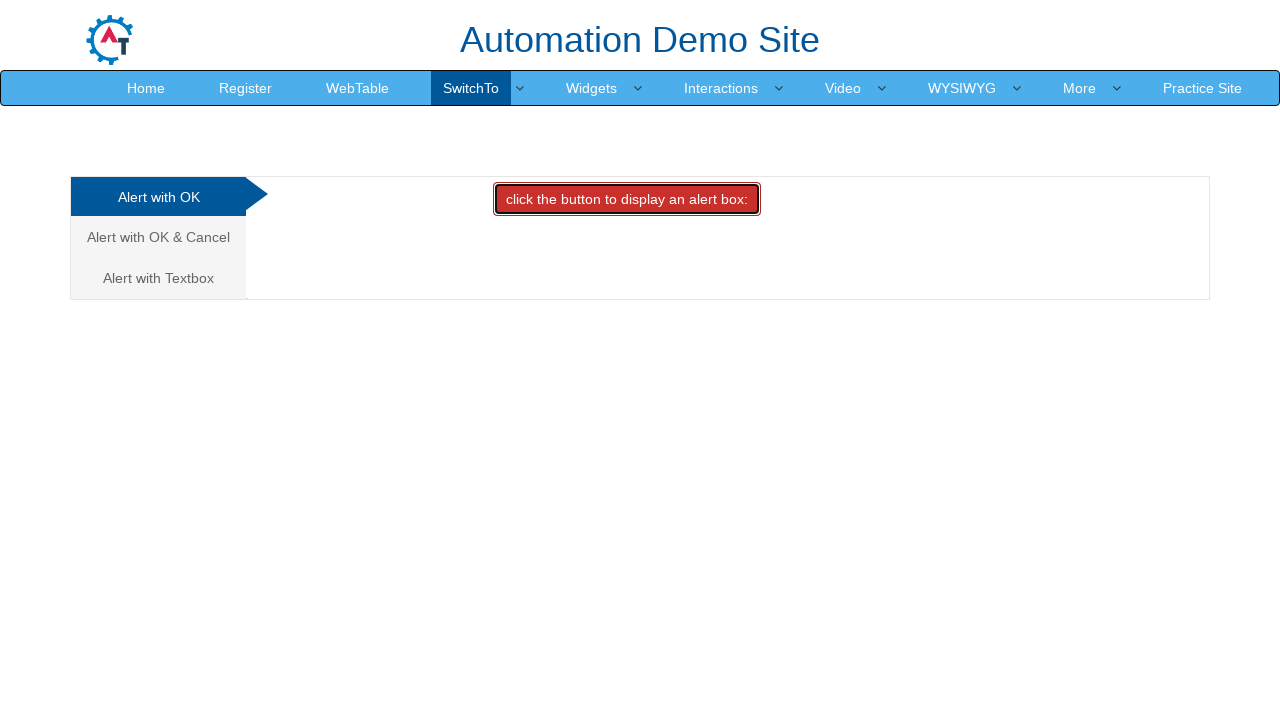

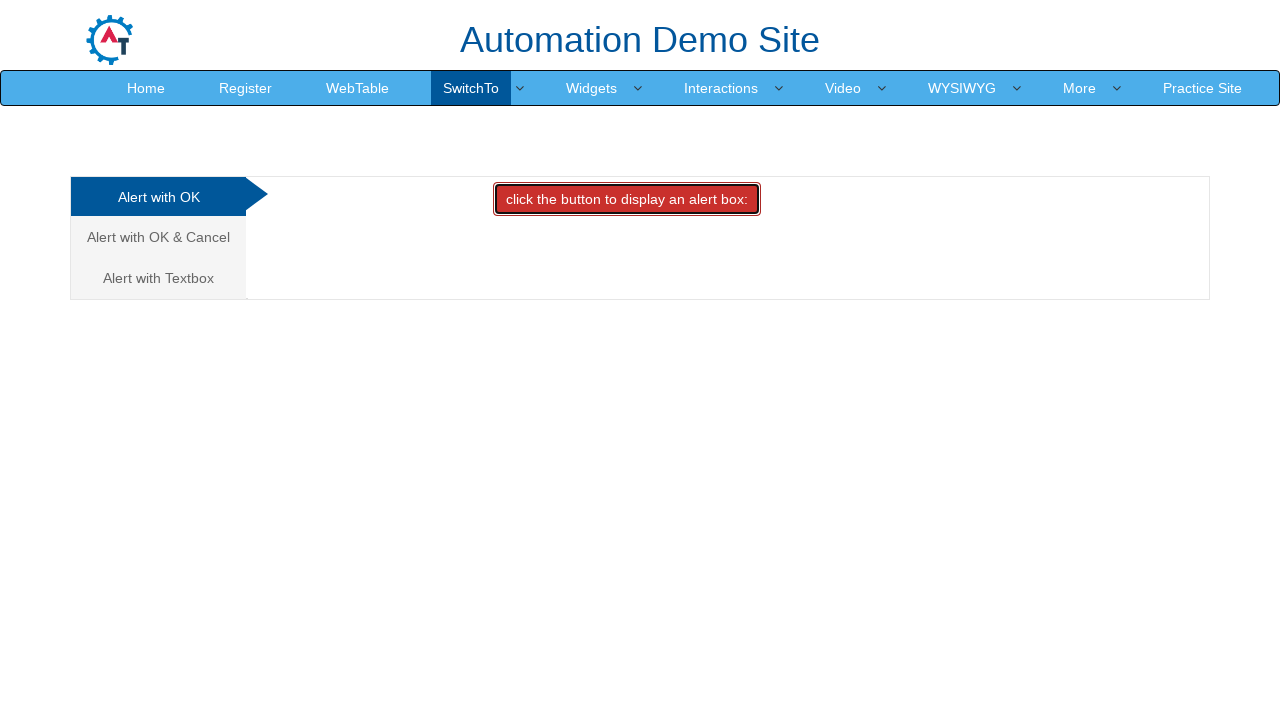